Tests dropdown functionality by selecting different options using various methods (by index, value, and visible text)

Starting URL: https://rahulshettyacademy.com/dropdownsPractise/

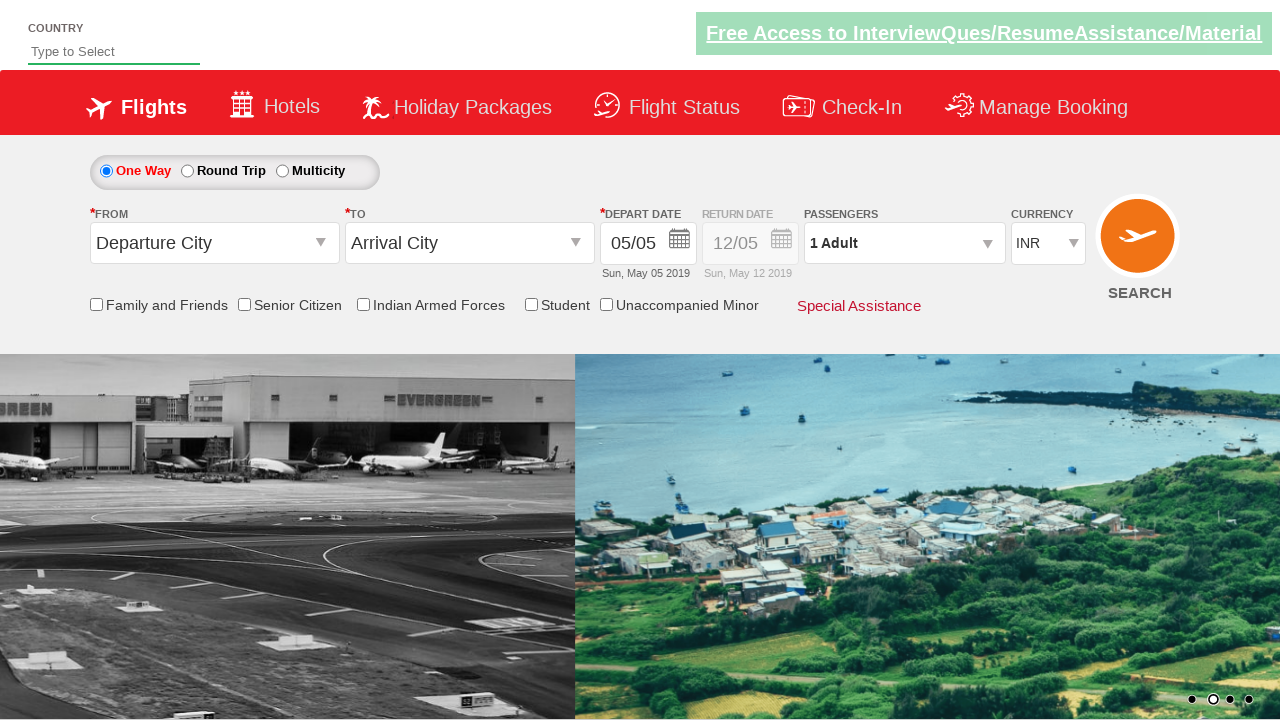

Waited for currency dropdown to be visible
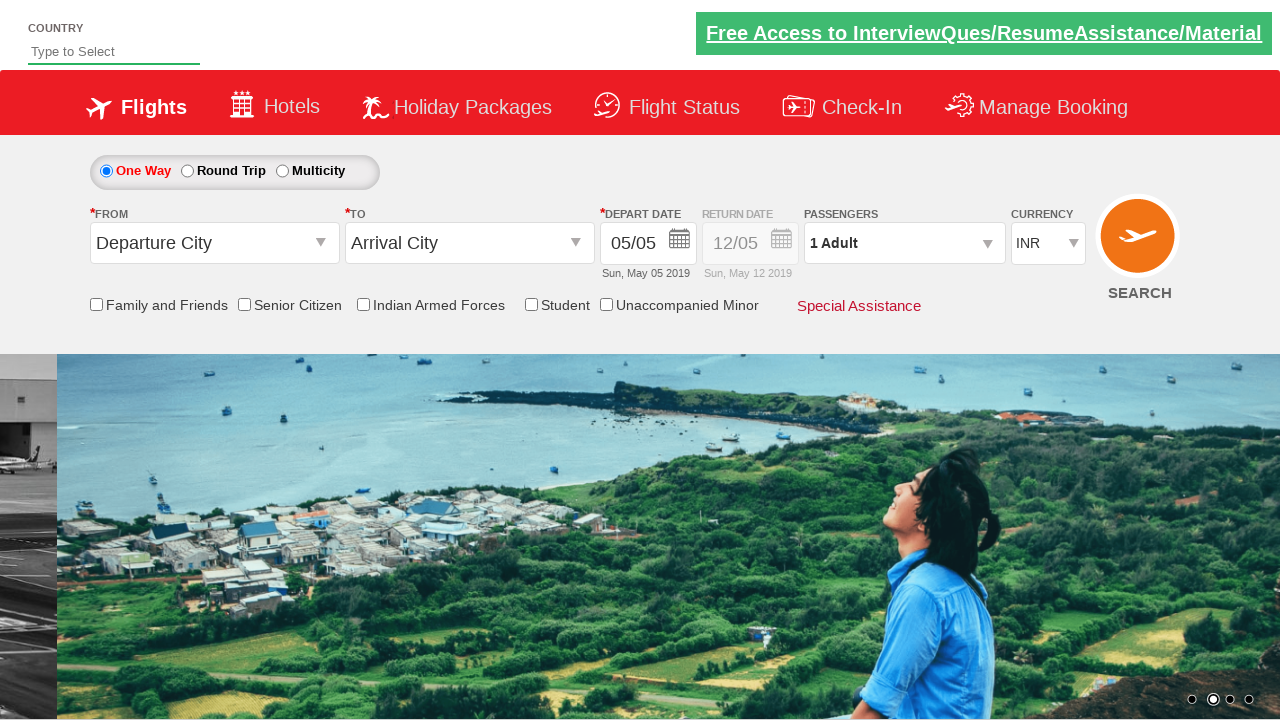

Located currency dropdown element
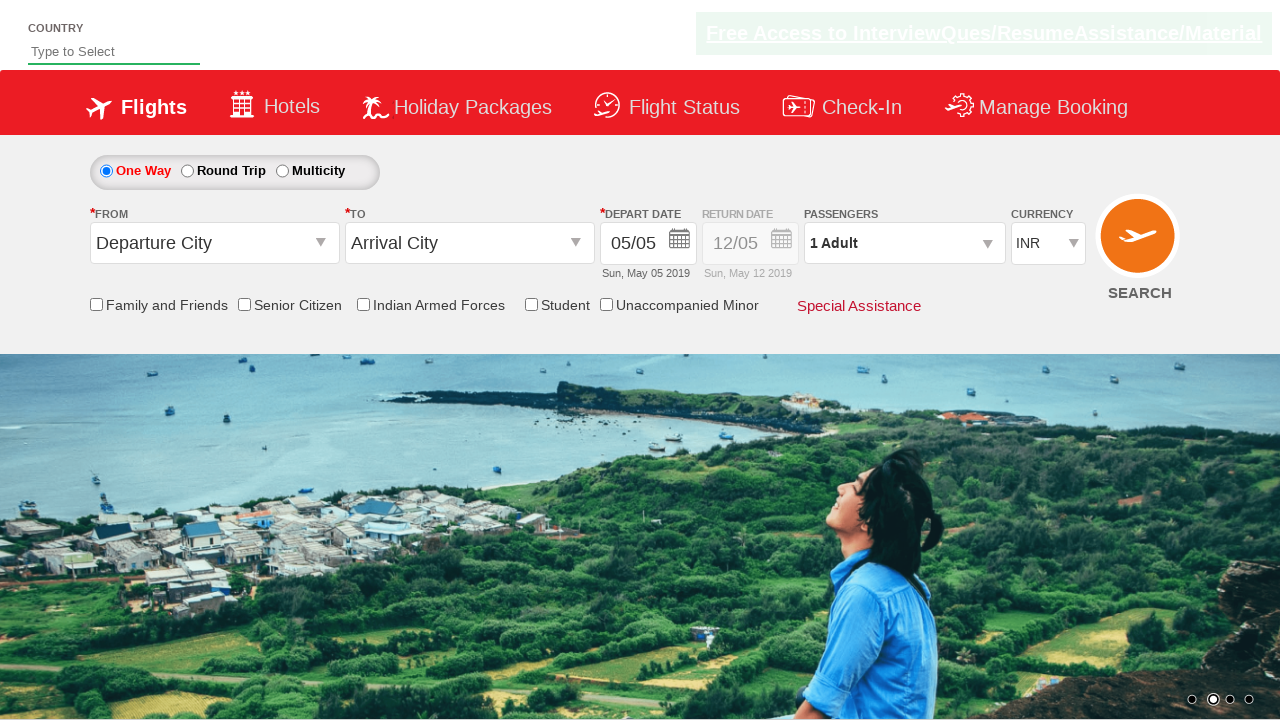

Selected dropdown option by index 1 on #ctl00_mainContent_DropDownListCurrency
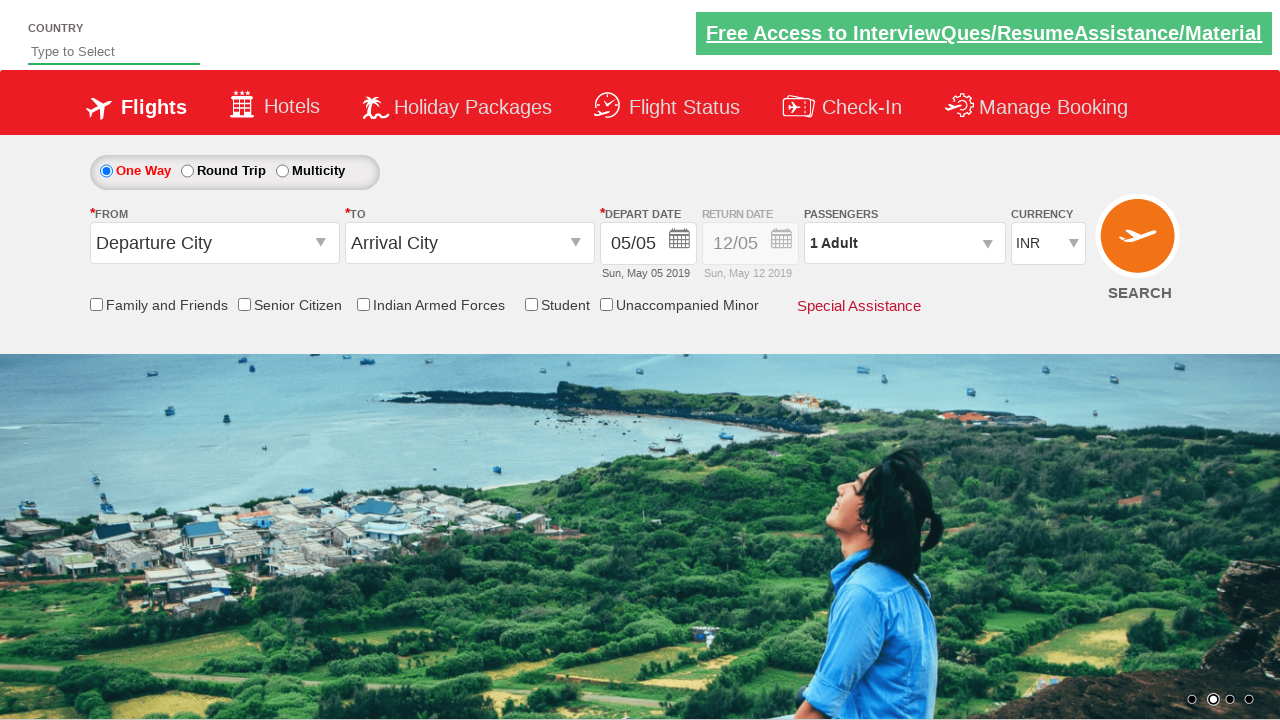

Selected dropdown option by value 'USD' on #ctl00_mainContent_DropDownListCurrency
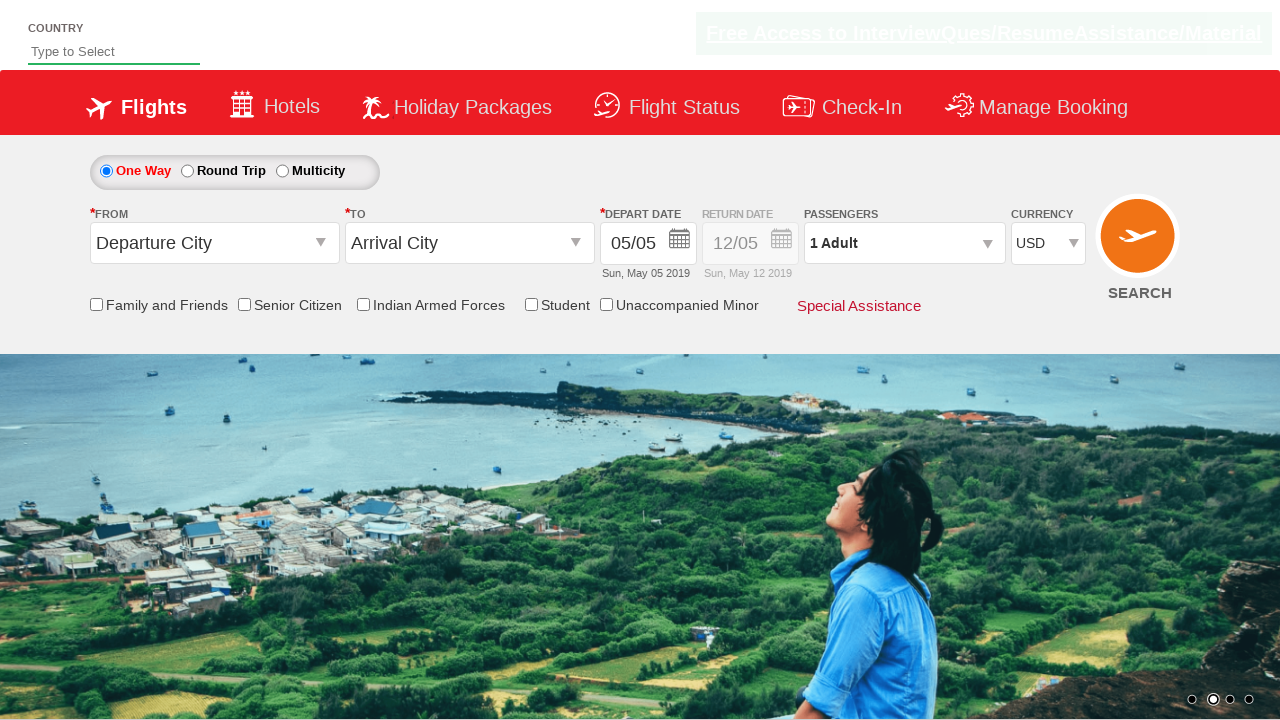

Selected dropdown option by label 'AED' on #ctl00_mainContent_DropDownListCurrency
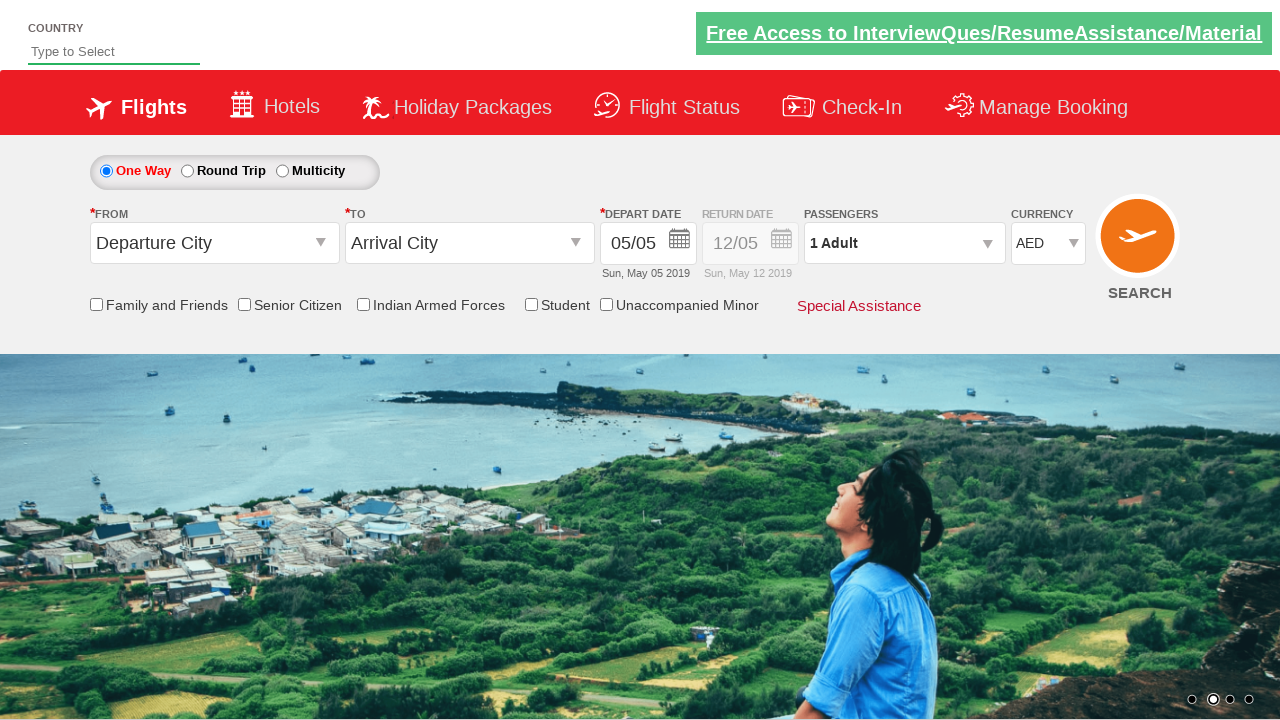

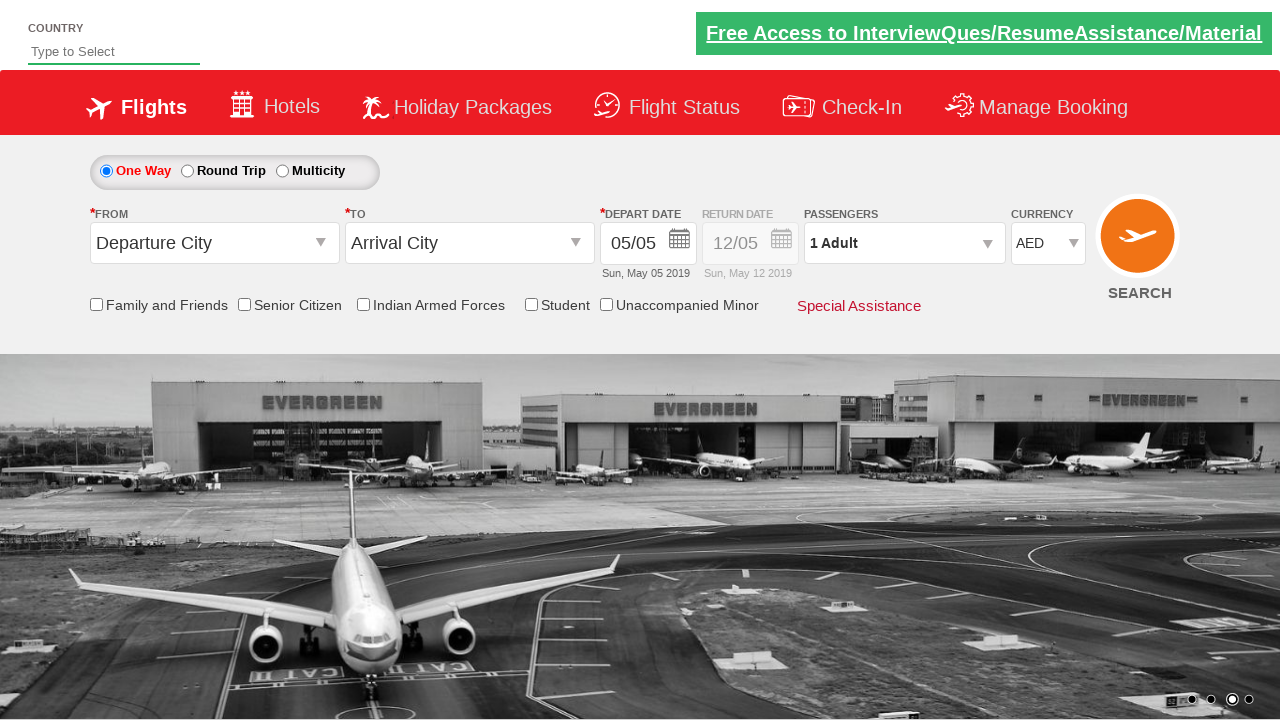